Tests form element discovery and interaction on SurveyPlanet's homepage by filling any available input fields.

Starting URL: https://surveyplanet.com

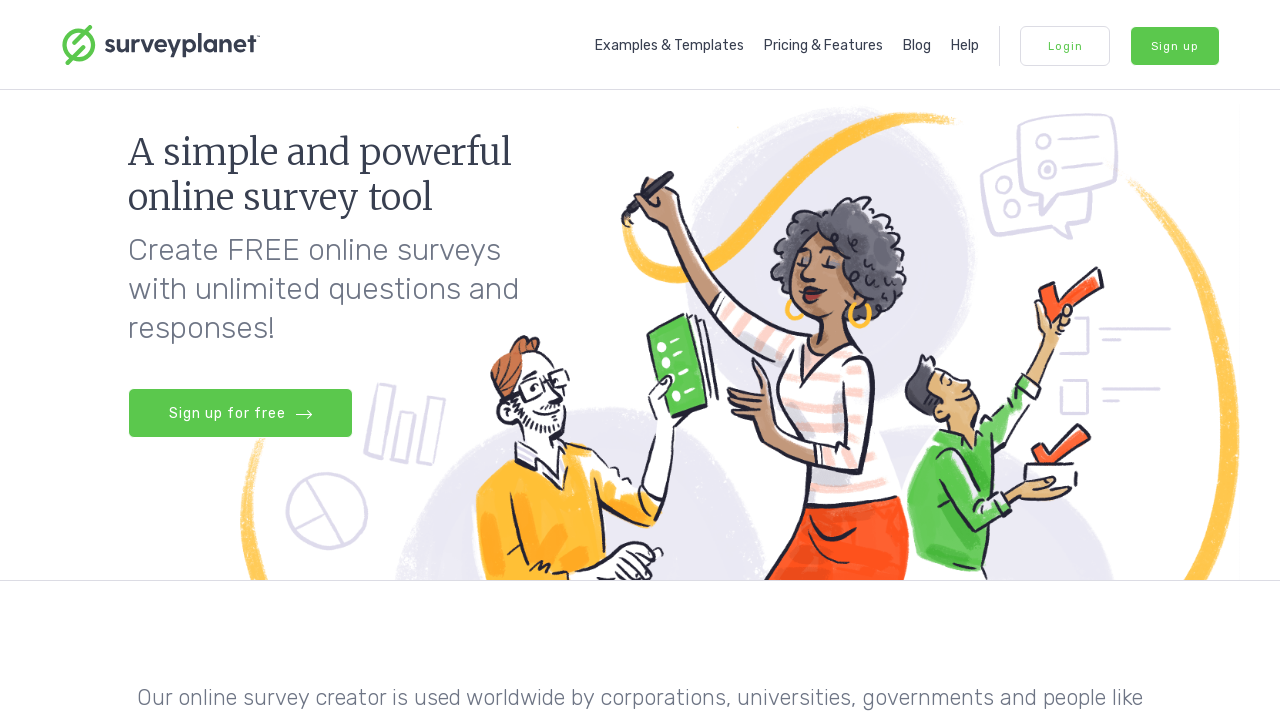

Waited for page to reach domcontentloaded state
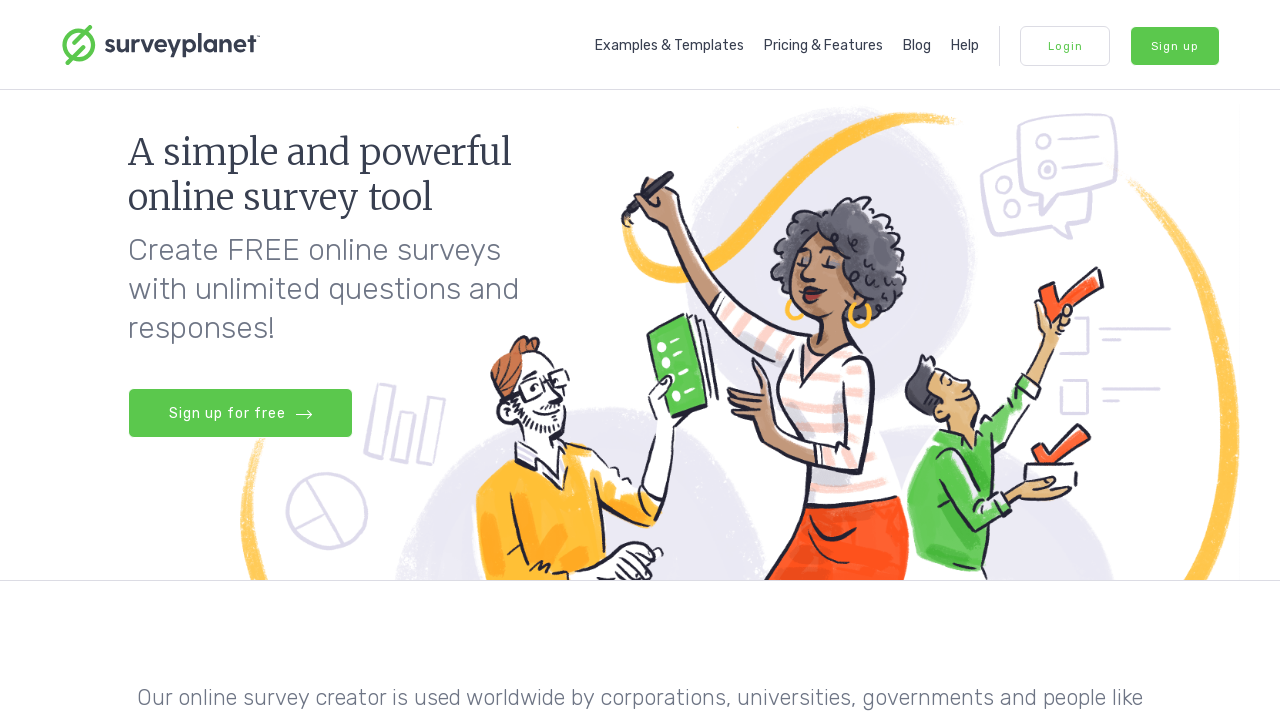

Waited 1500ms for page elements to fully render
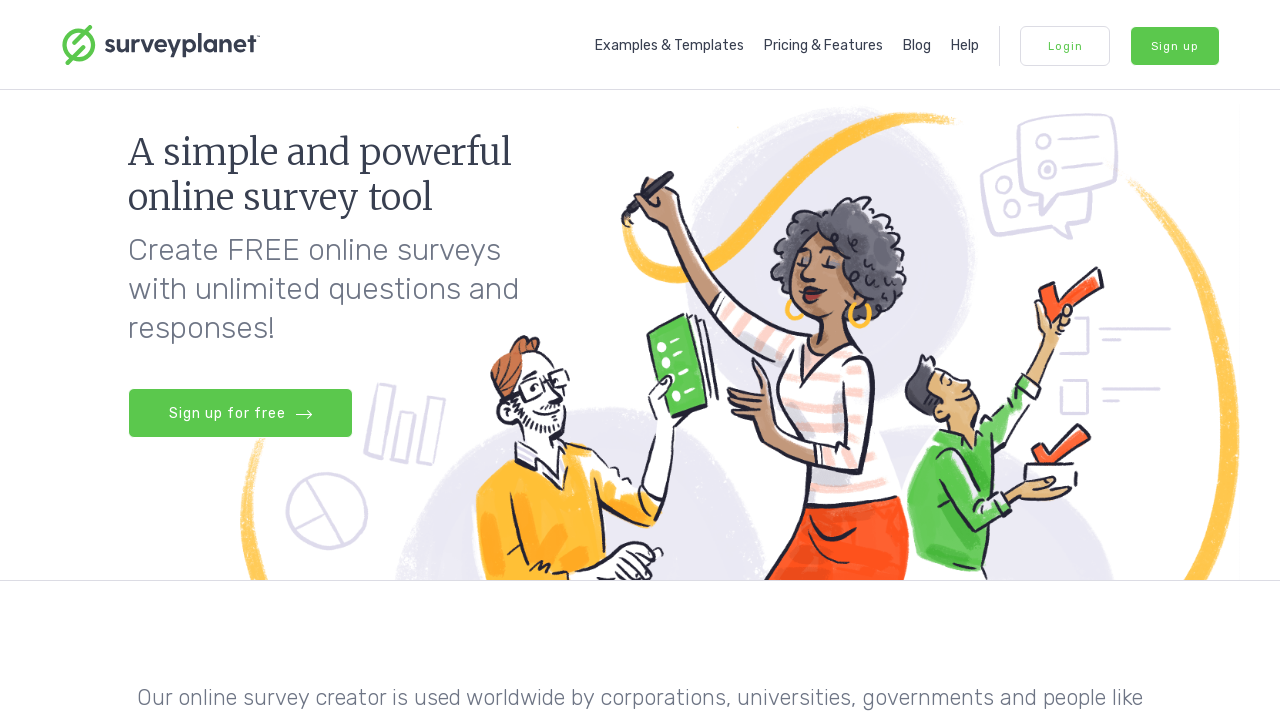

Clicked on text input field at (862, 360) on input[type="text"], input:not([type]) >> nth=0
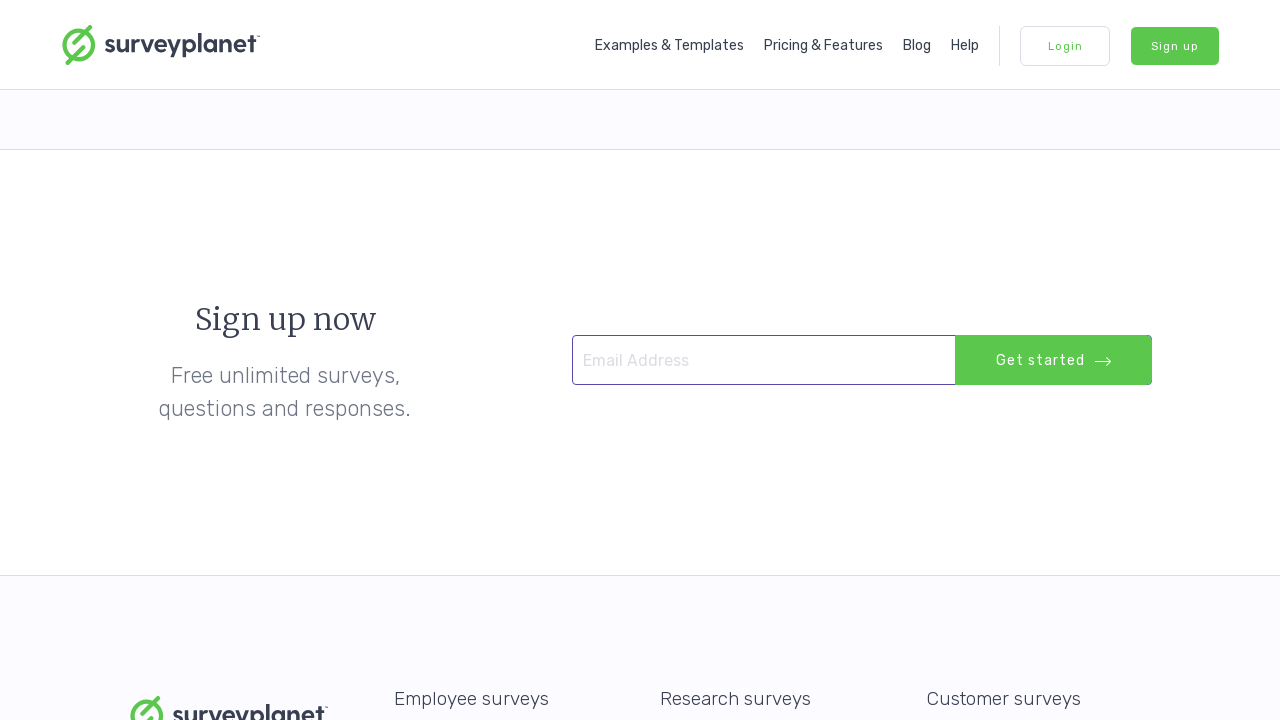

Filled text input with 'Survey automation test' on input[type="text"], input:not([type]) >> nth=0
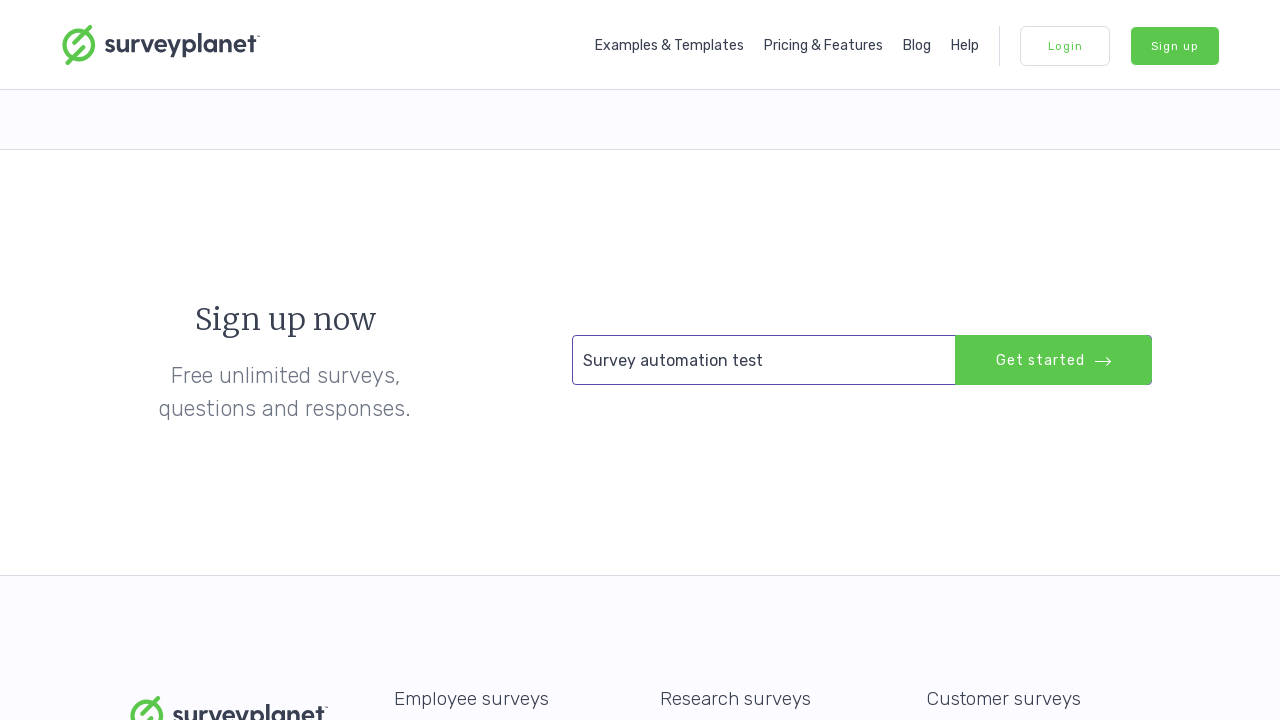

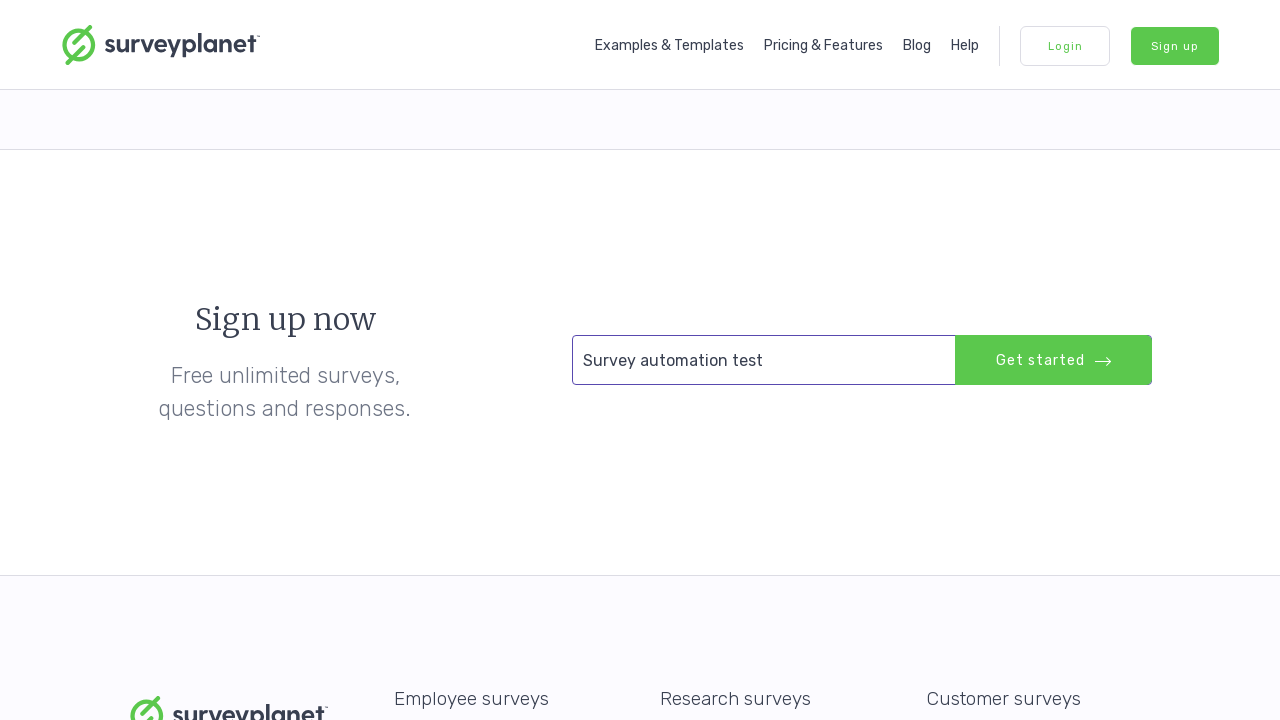